Tests navigation to the login page by clicking the "Make Appointment" button on the Katalon demo site

Starting URL: https://katalon-demo-cura.herokuapp.com/

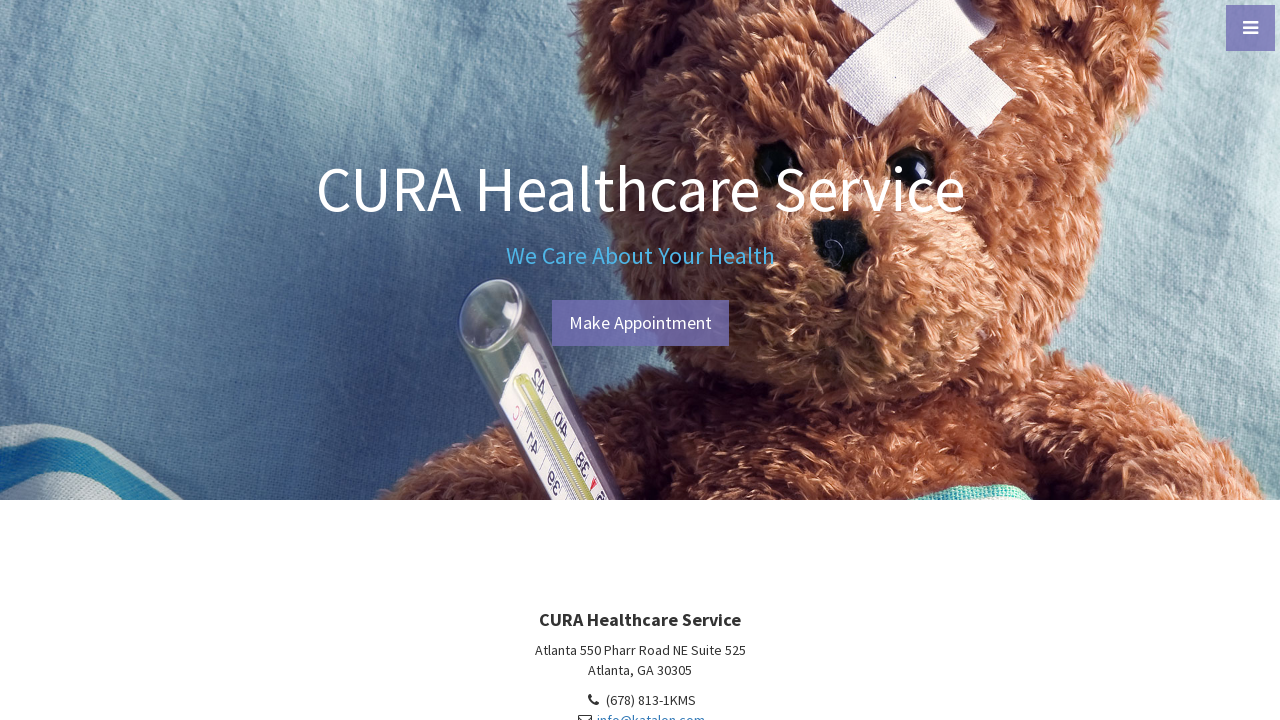

Navigated to Katalon demo CURA site homepage
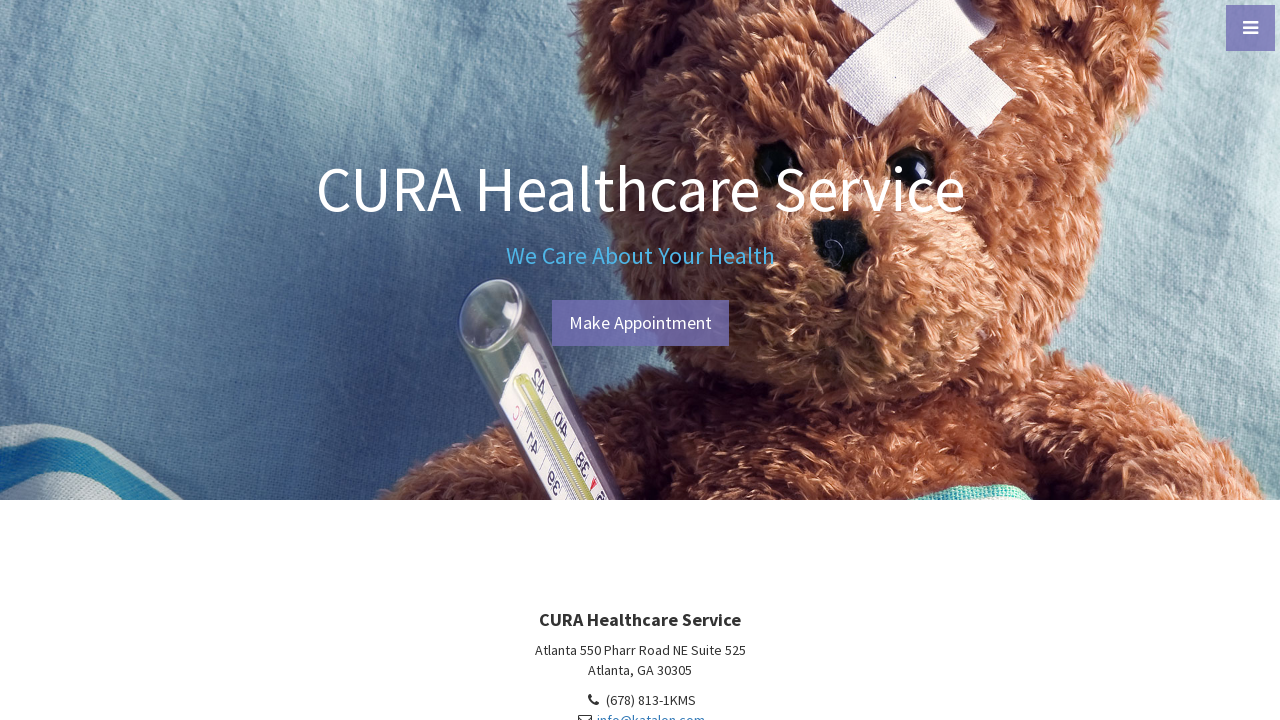

Clicked the 'Make Appointment' button at (640, 323) on #btn-make-appointment
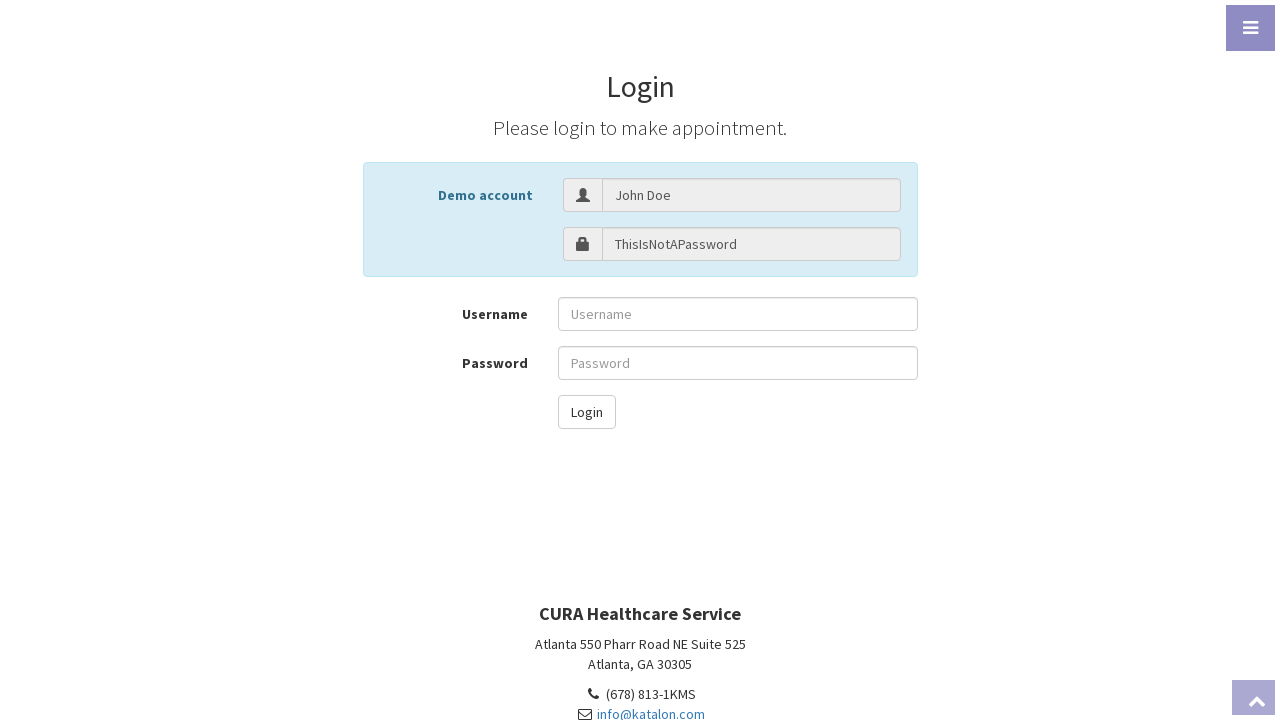

Verified navigation to login page at profile.php#login
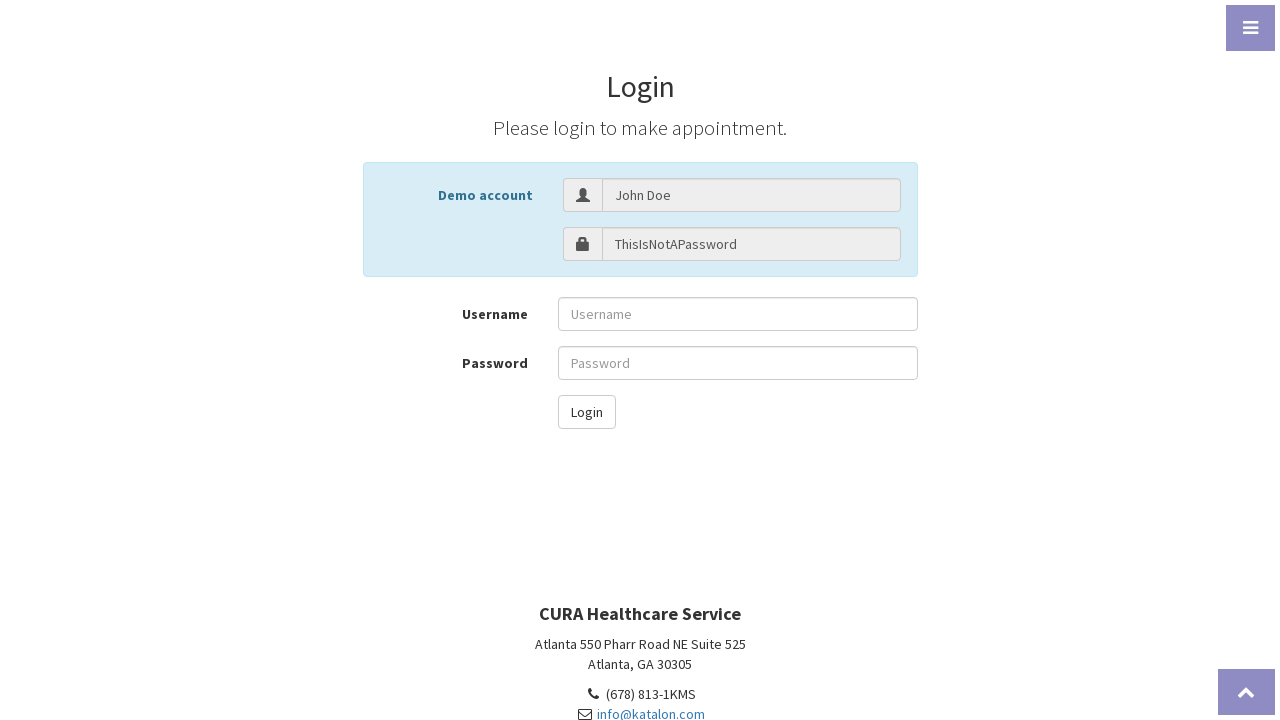

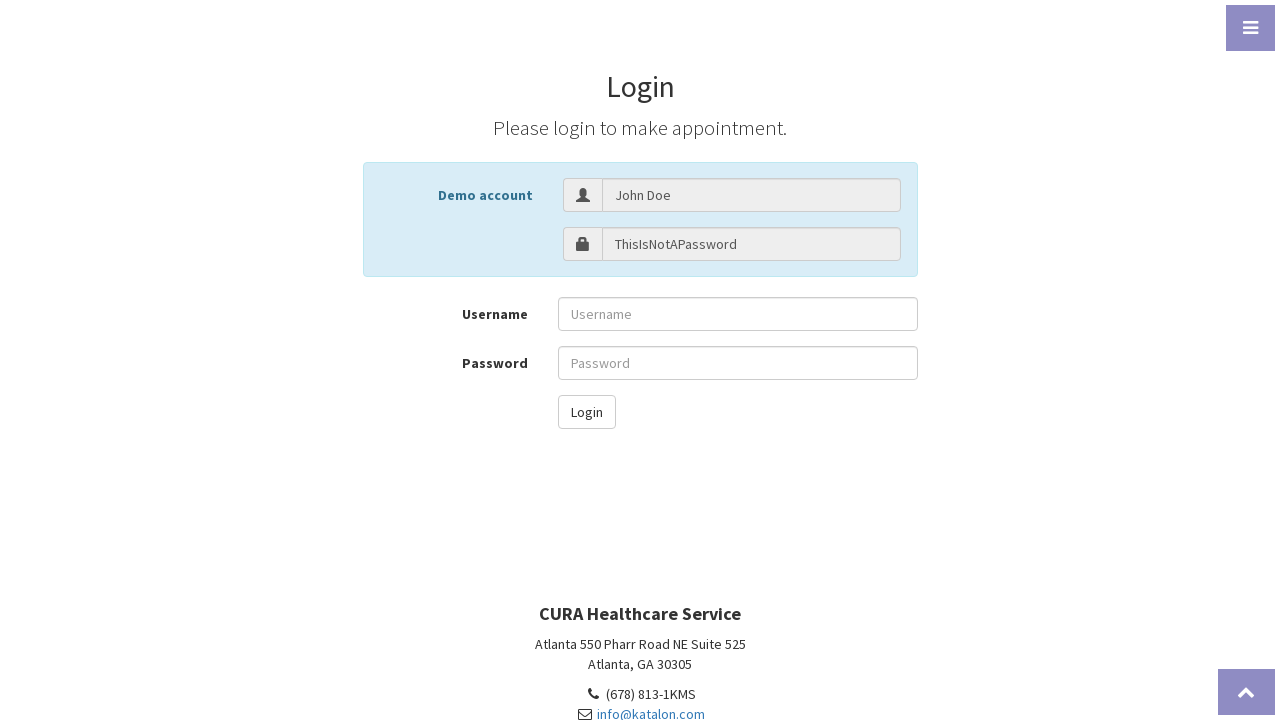